Tests mouse actions by performing a right-click on a designated area, verifying the alert message, then clicking a link to open a new tab and verifying the page header.

Starting URL: https://the-internet.herokuapp.com/context_menu

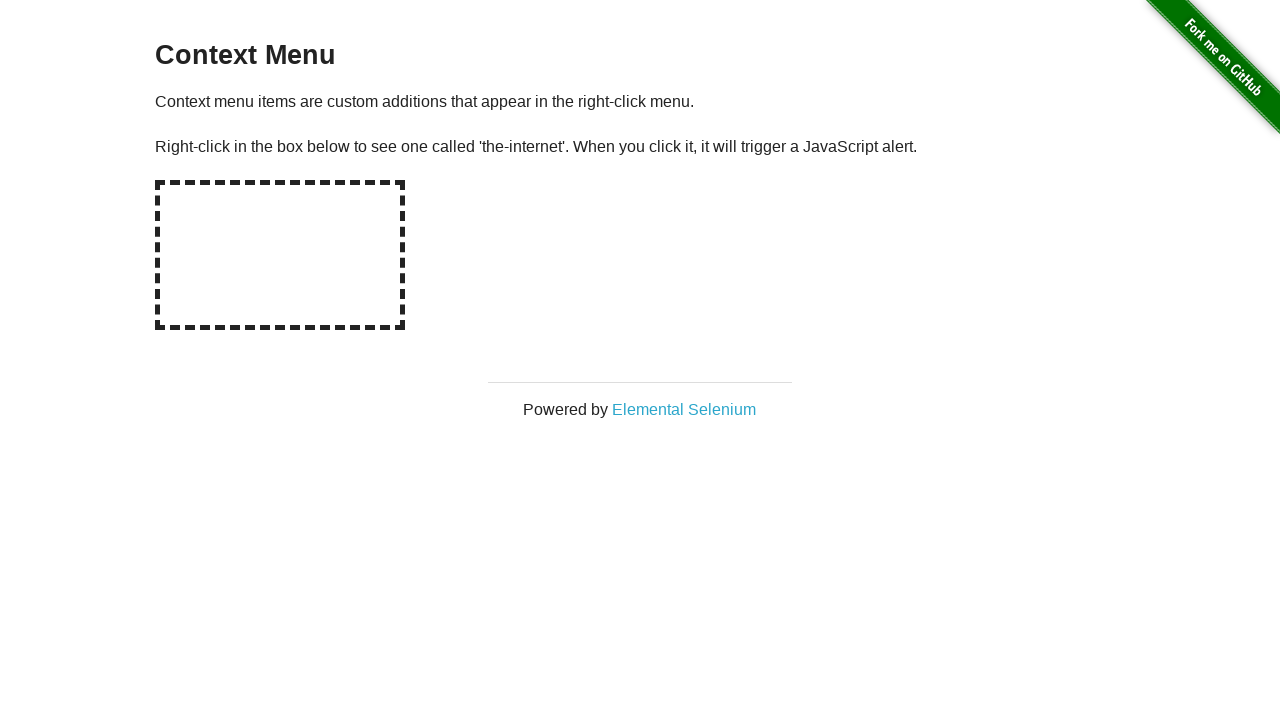

Right-clicked on the designated hot-spot area at (280, 255) on #hot-spot
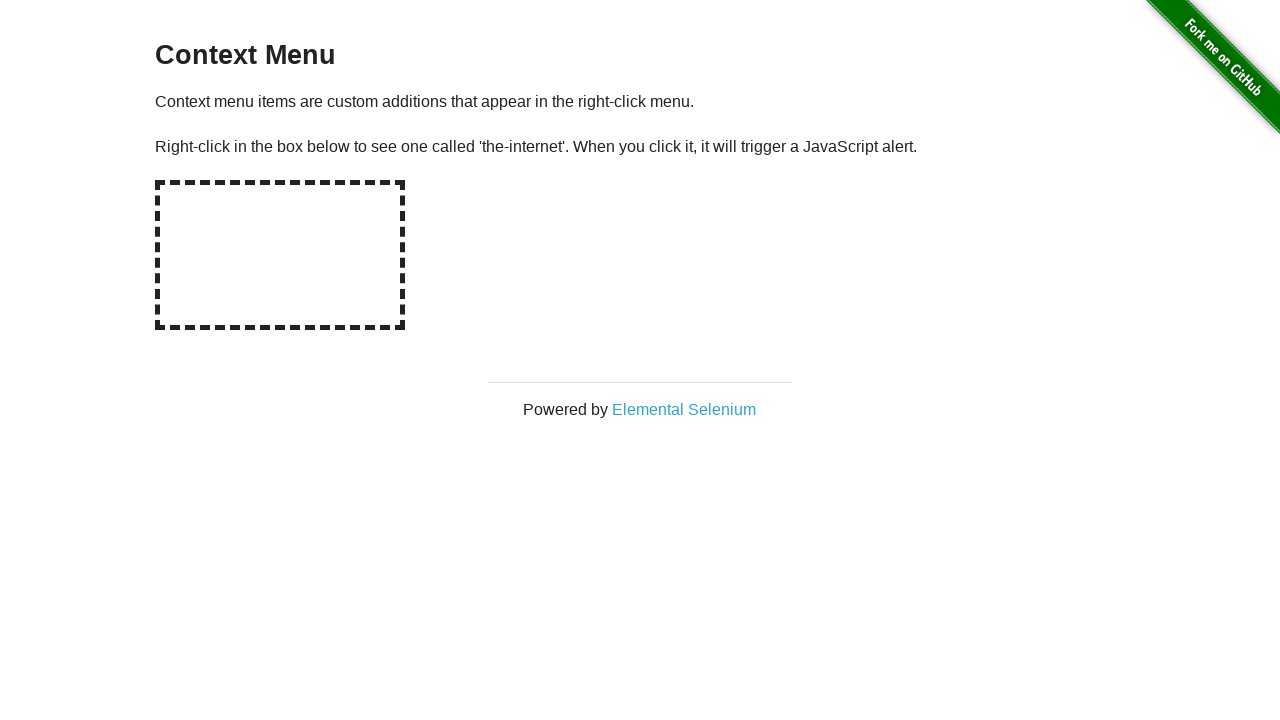

Evaluated window.alertText
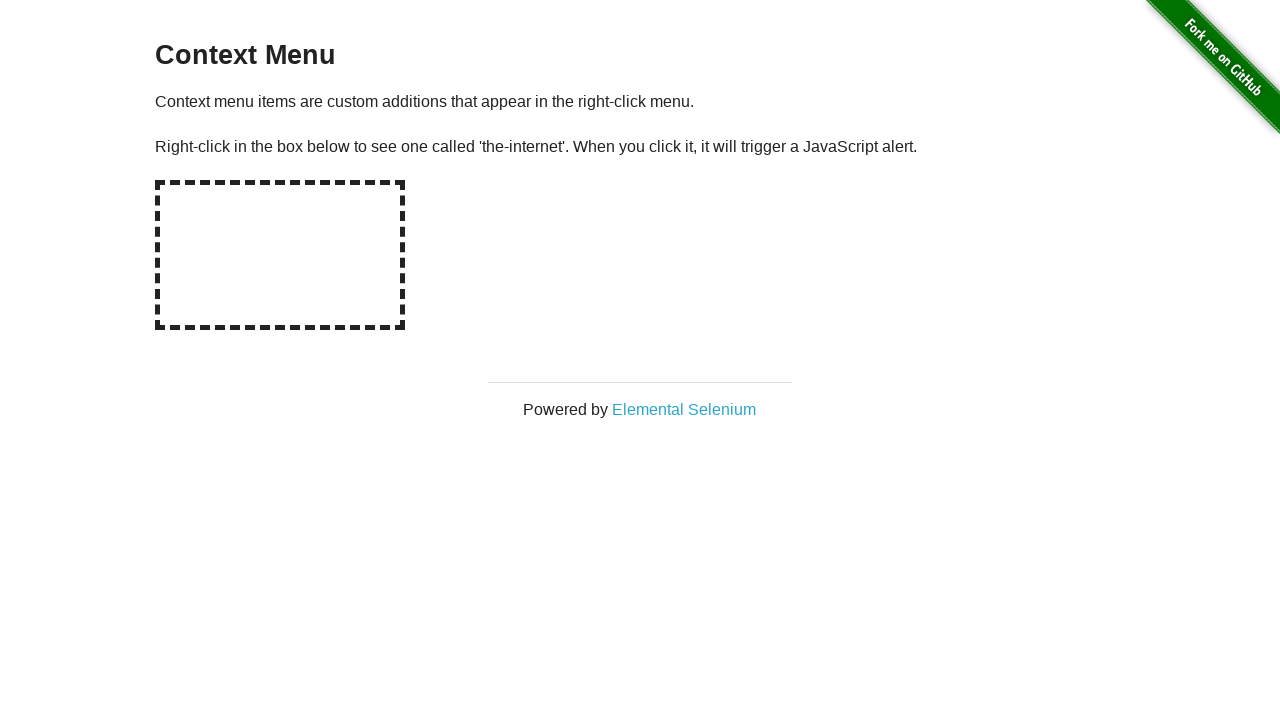

Set up dialog handler to accept alerts
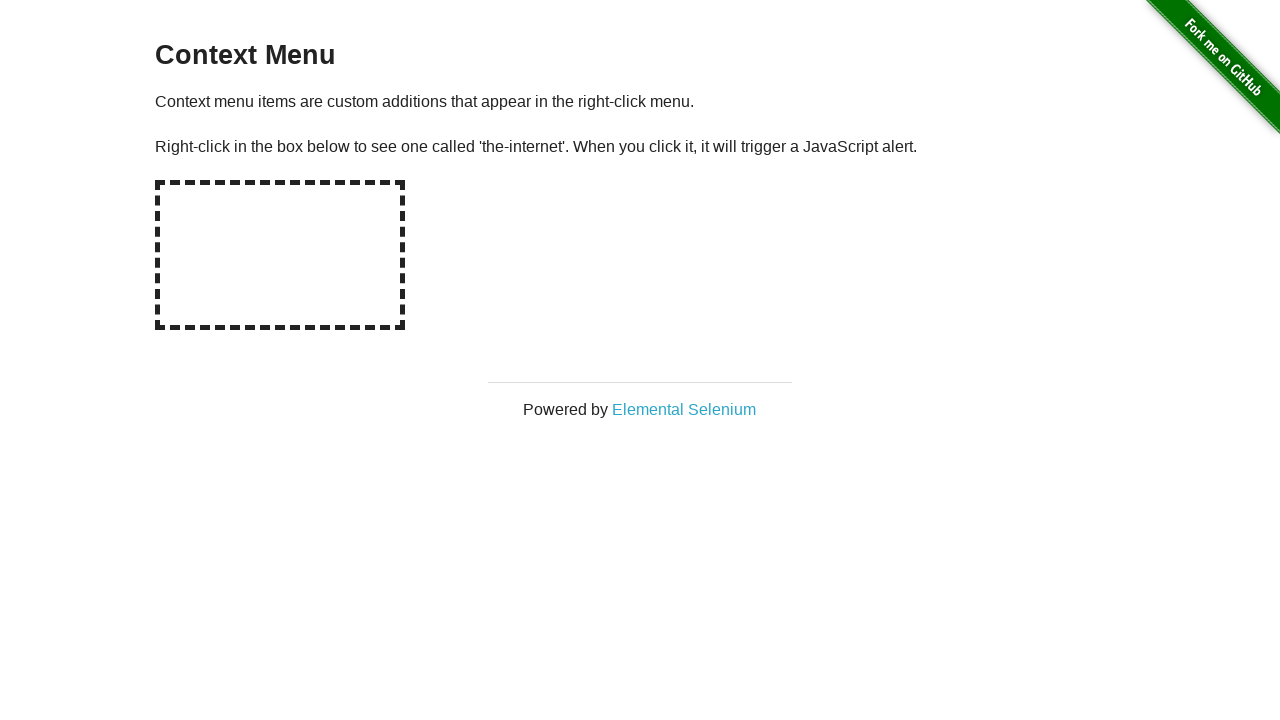

Reset window.alertText to empty string
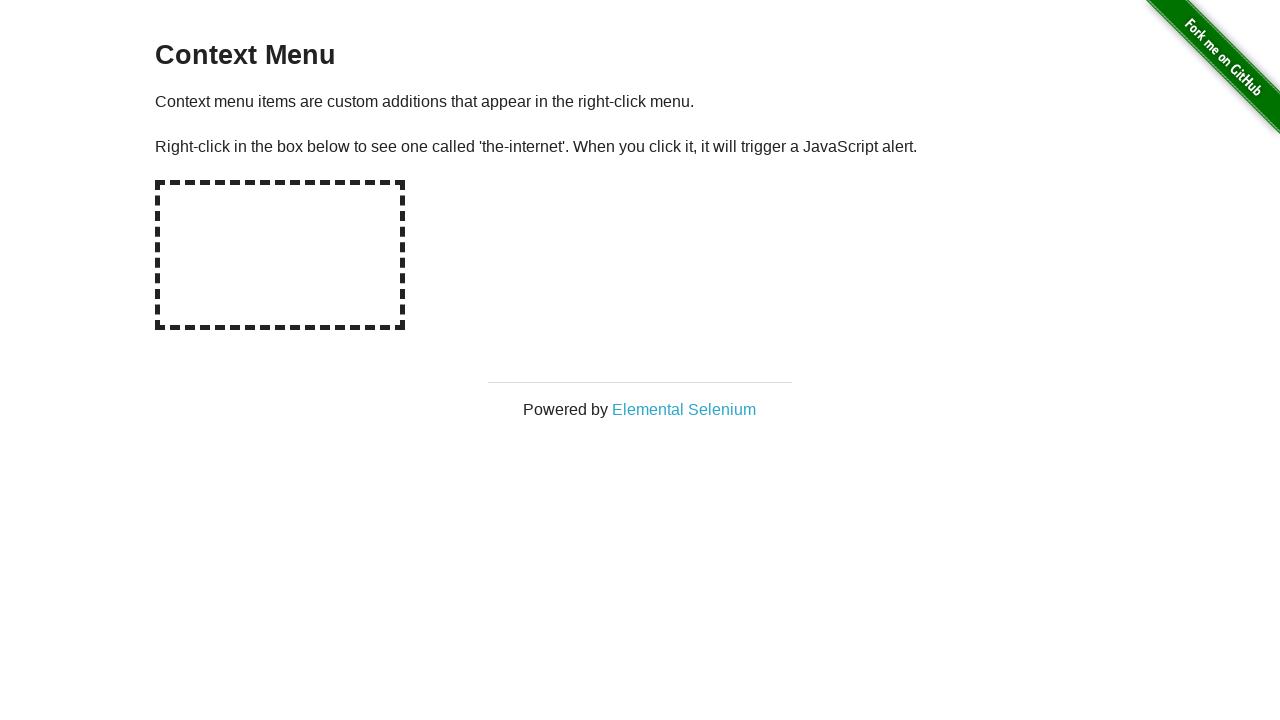

Set up dialog handler to verify and accept context menu alert
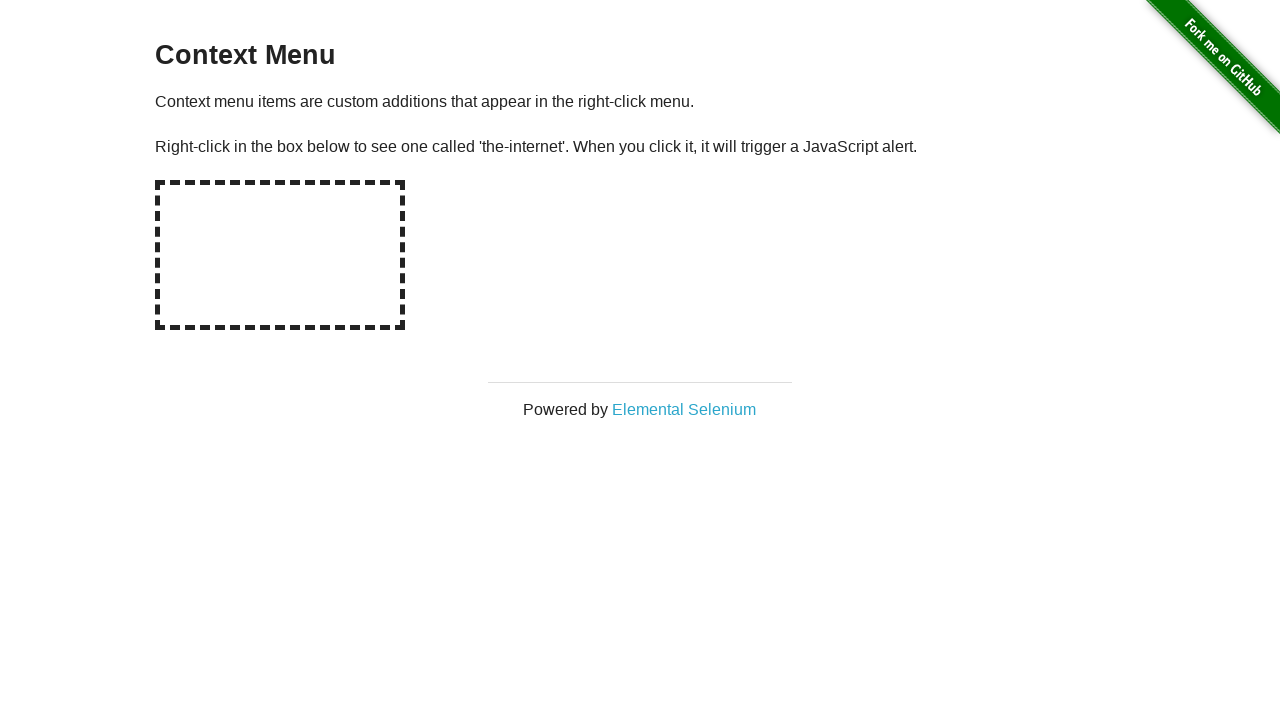

Right-clicked on hot-spot to trigger context menu alert at (280, 255) on #hot-spot
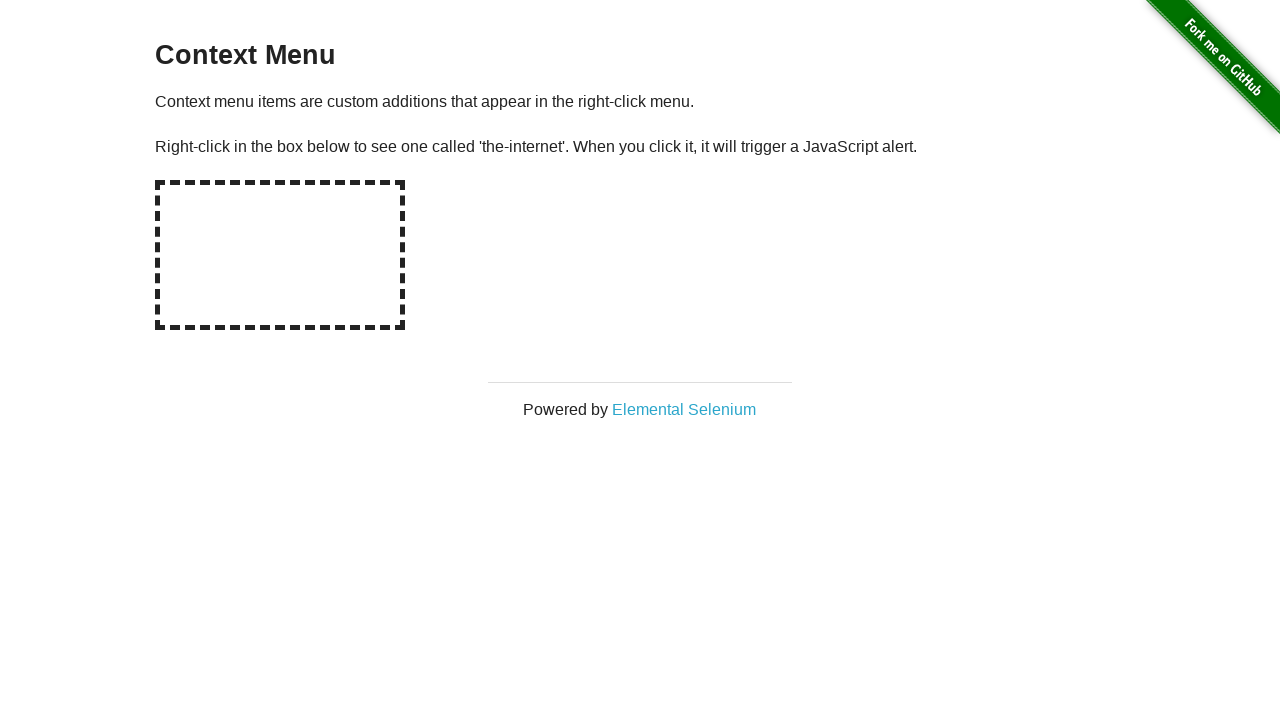

Clicked on 'Elemental Selenium' link to open new tab at (684, 409) on text=Elemental Selenium
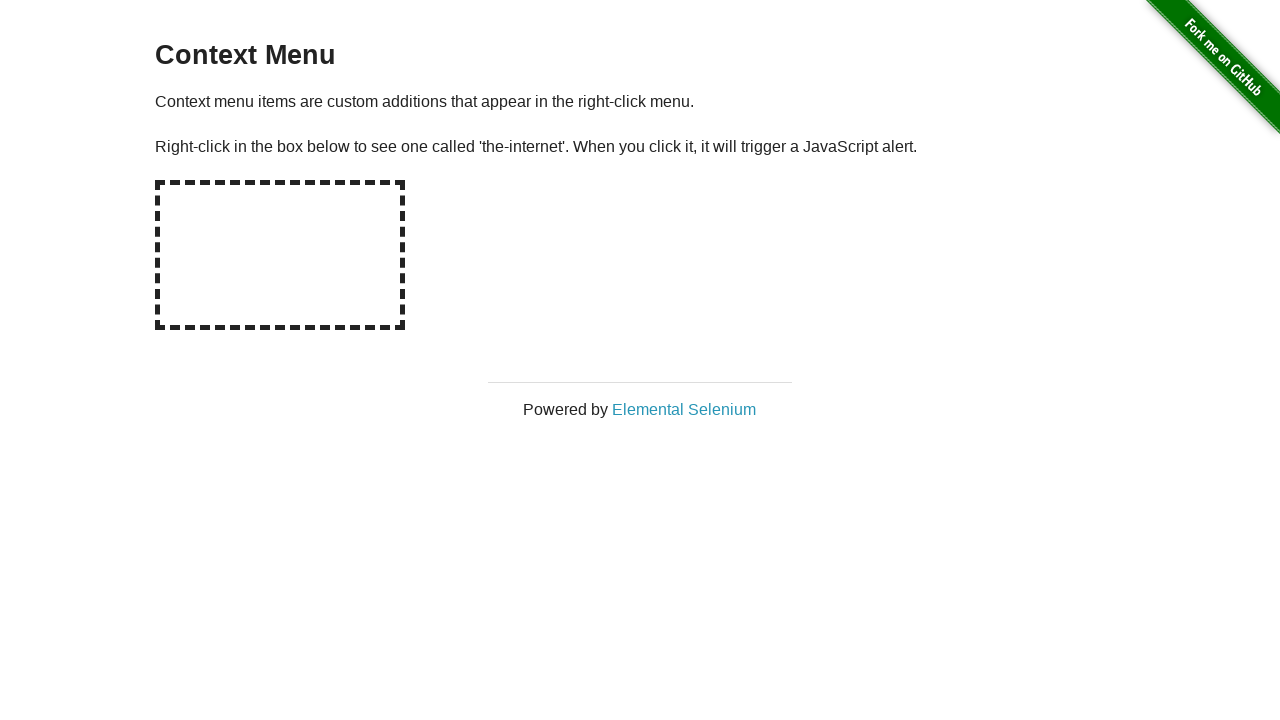

Waited for new page to load completely
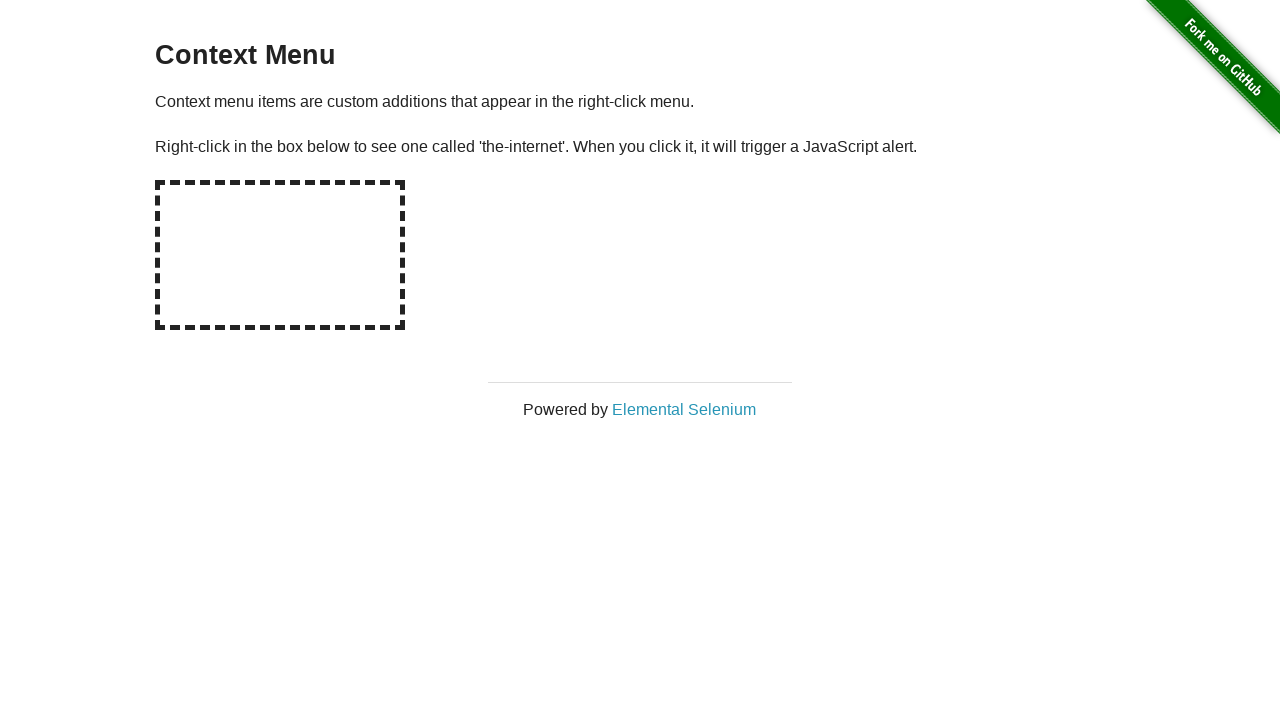

Retrieved h1 text content from new page
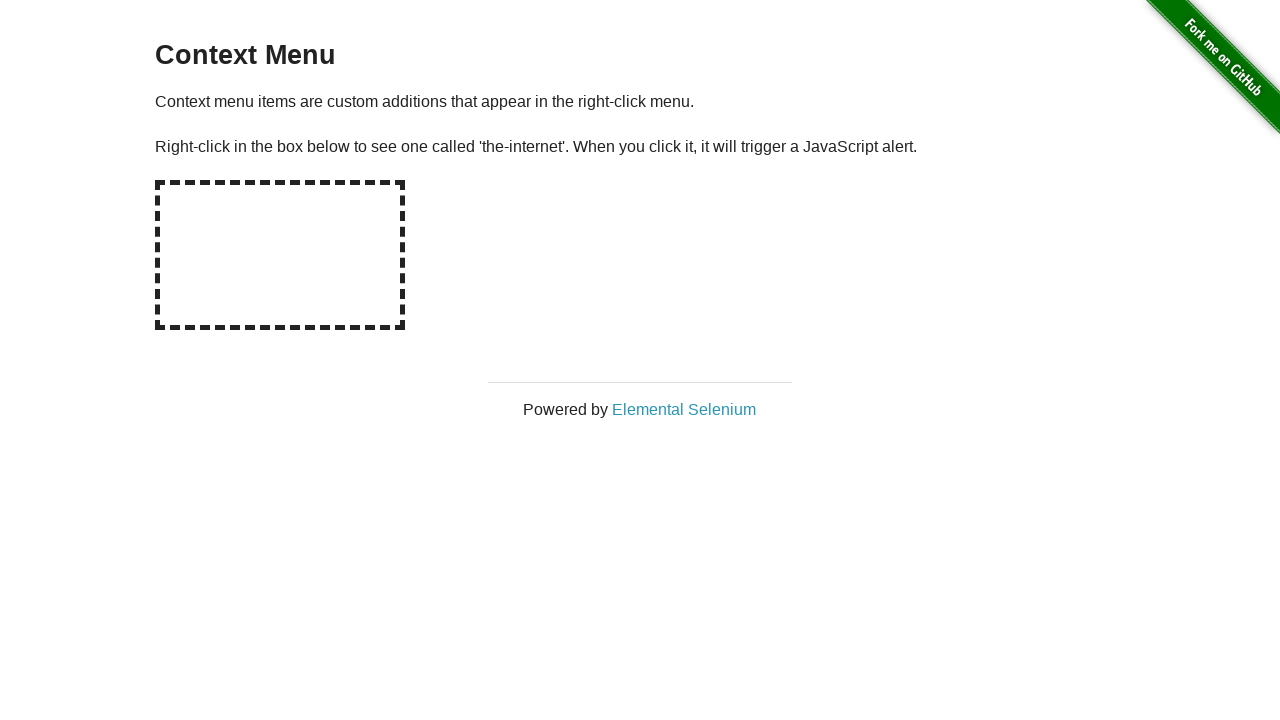

Verified h1 contains 'Elemental Selenium'
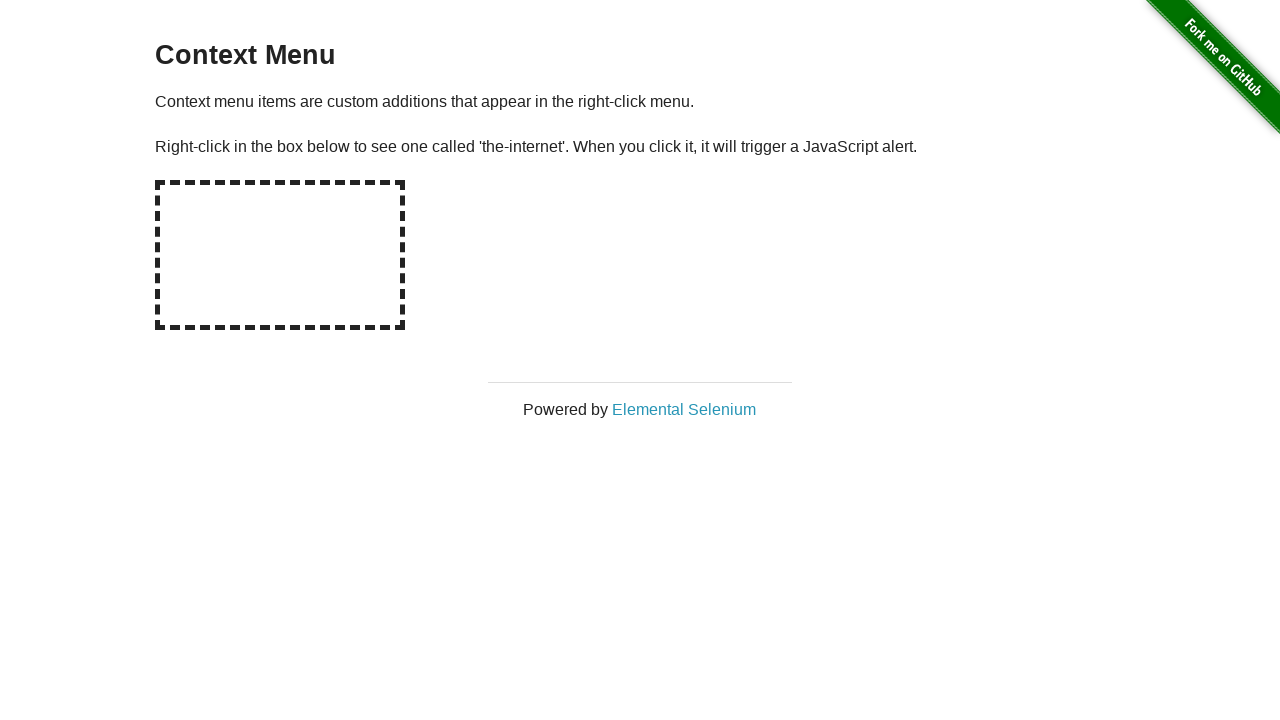

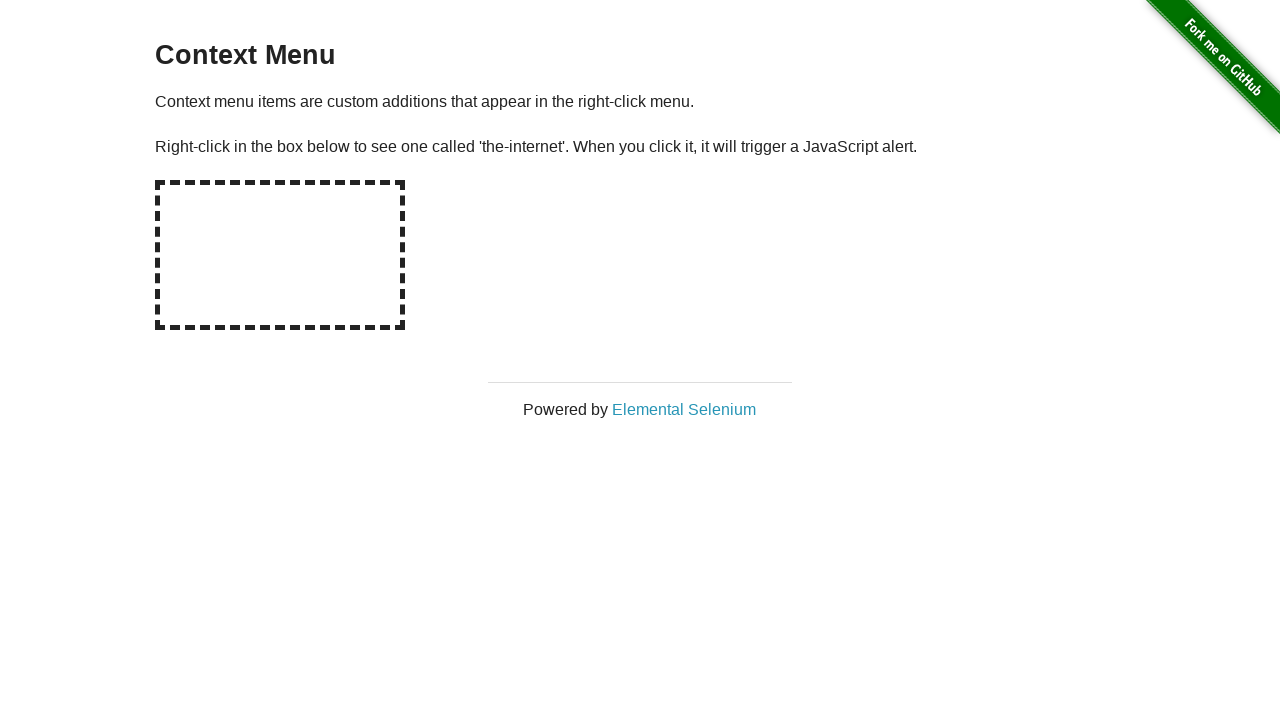